Tests dropdown selection functionality on a mortgage calculator website by selecting a month from a dropdown menu

Starting URL: https://www.mortgagecalculator.org/

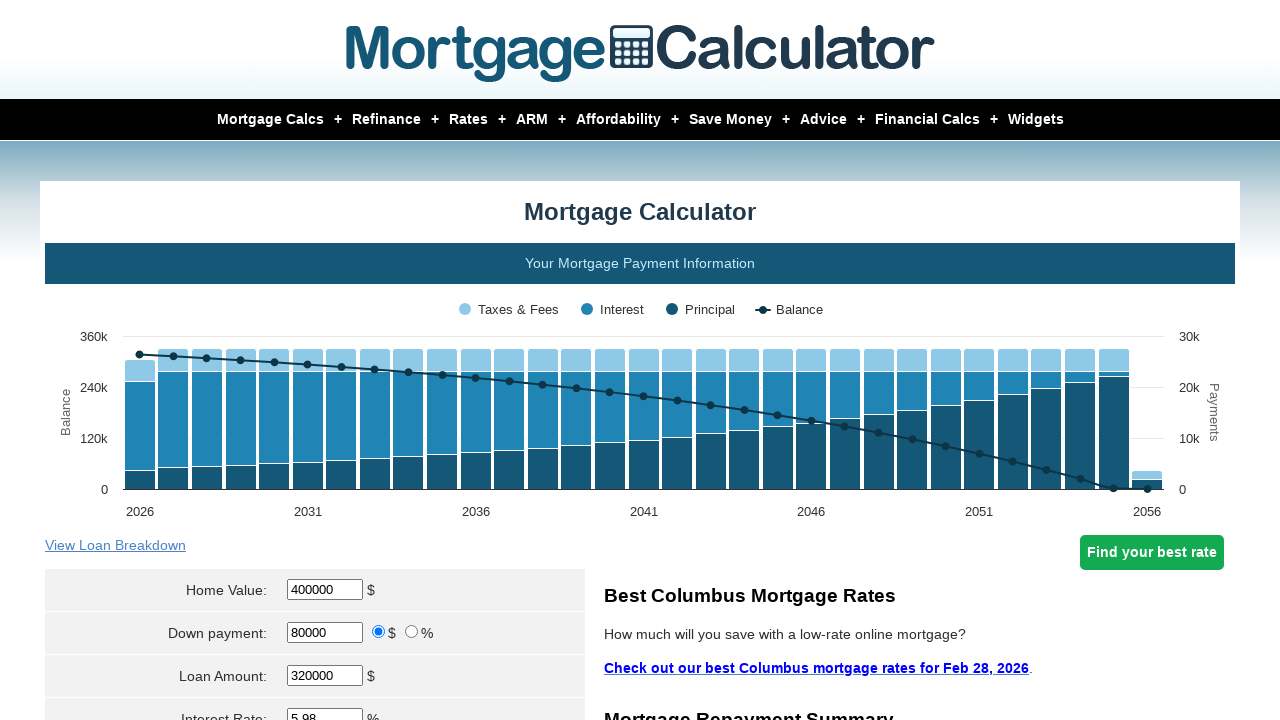

Navigated to mortgage calculator website
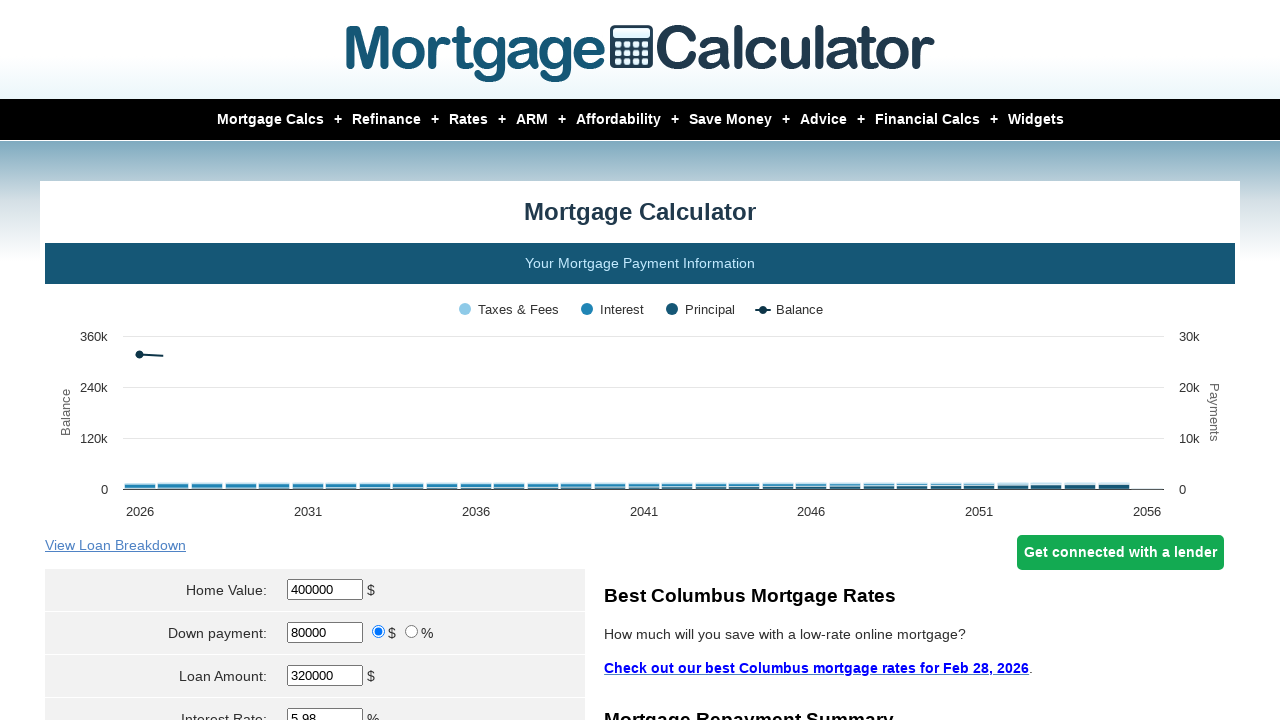

Selected 'Jun' from the start month dropdown menu on select[name='param[start_month]']
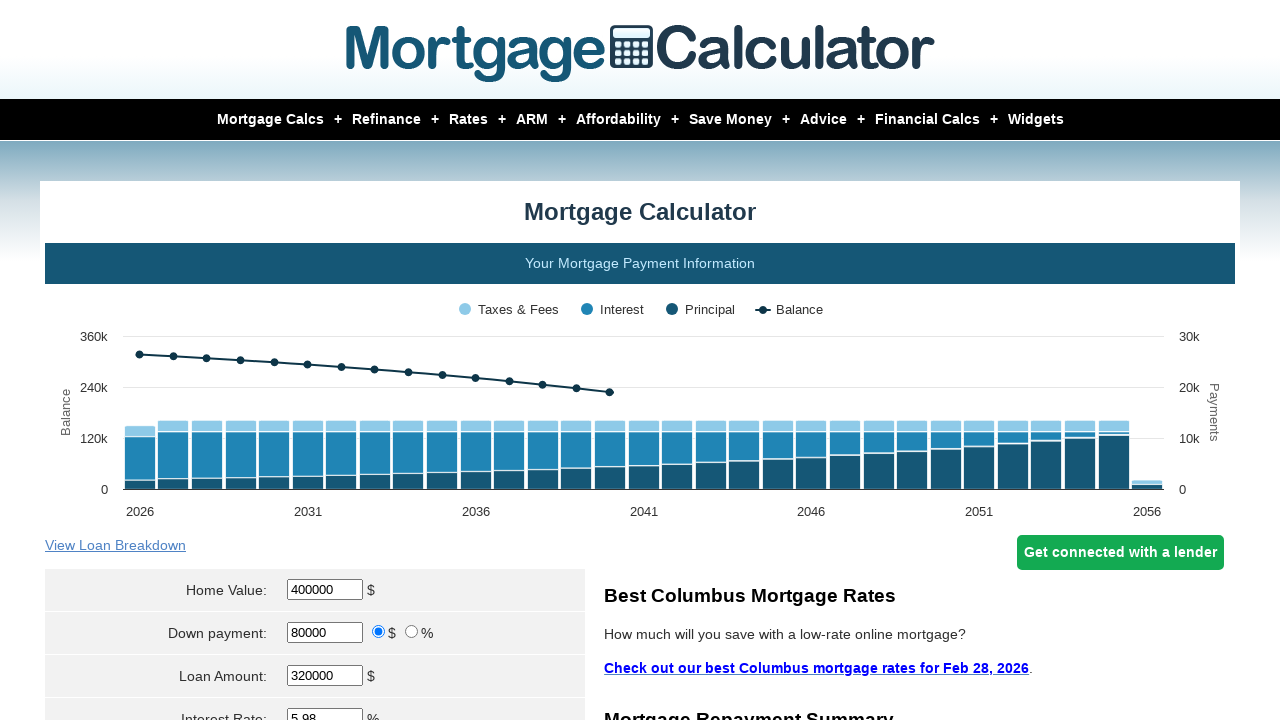

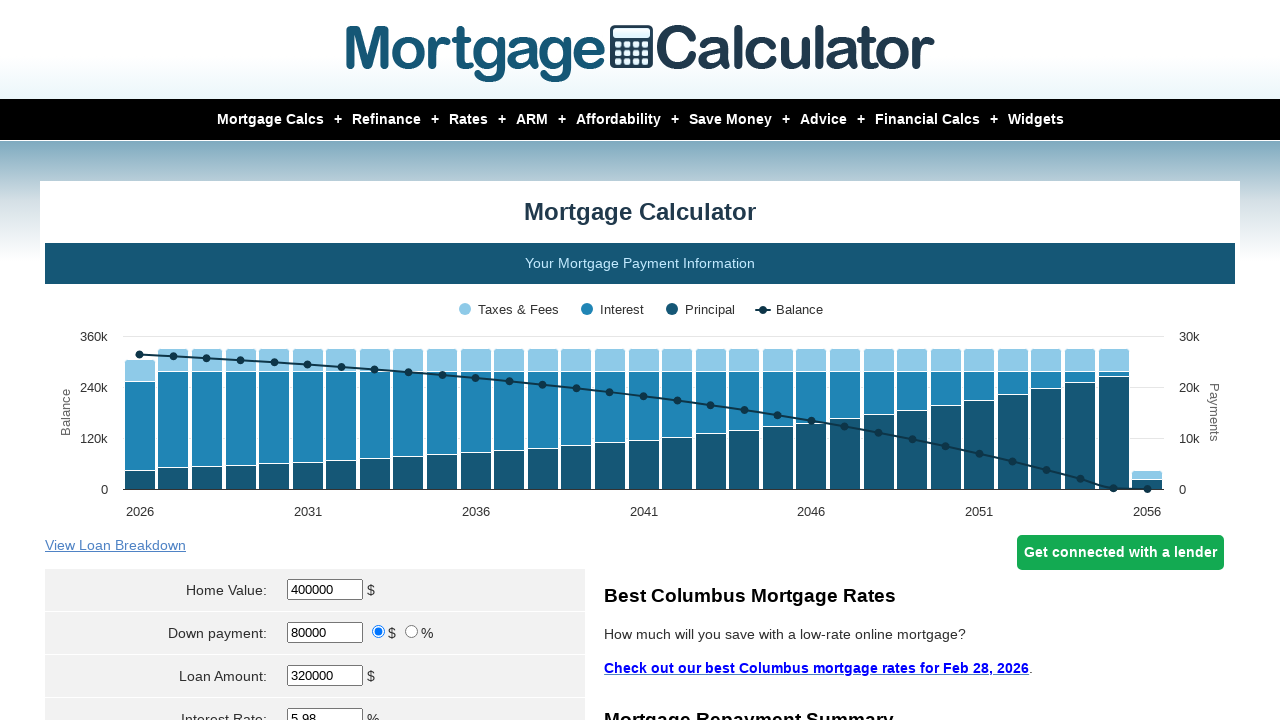